Right-clicks on the RPA link and uses keyboard navigation to open it in a new window

Starting URL: http://greenstech.in/selenium-course-content.html

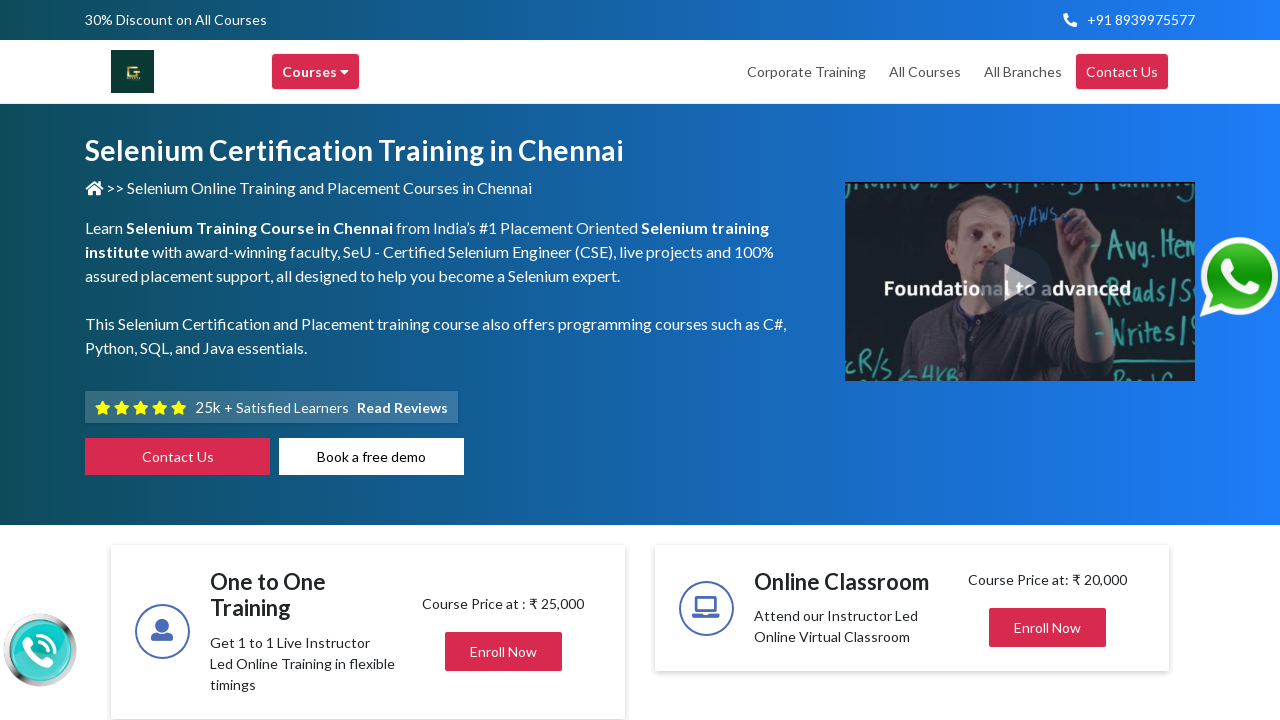

Located the RPA link using XPath
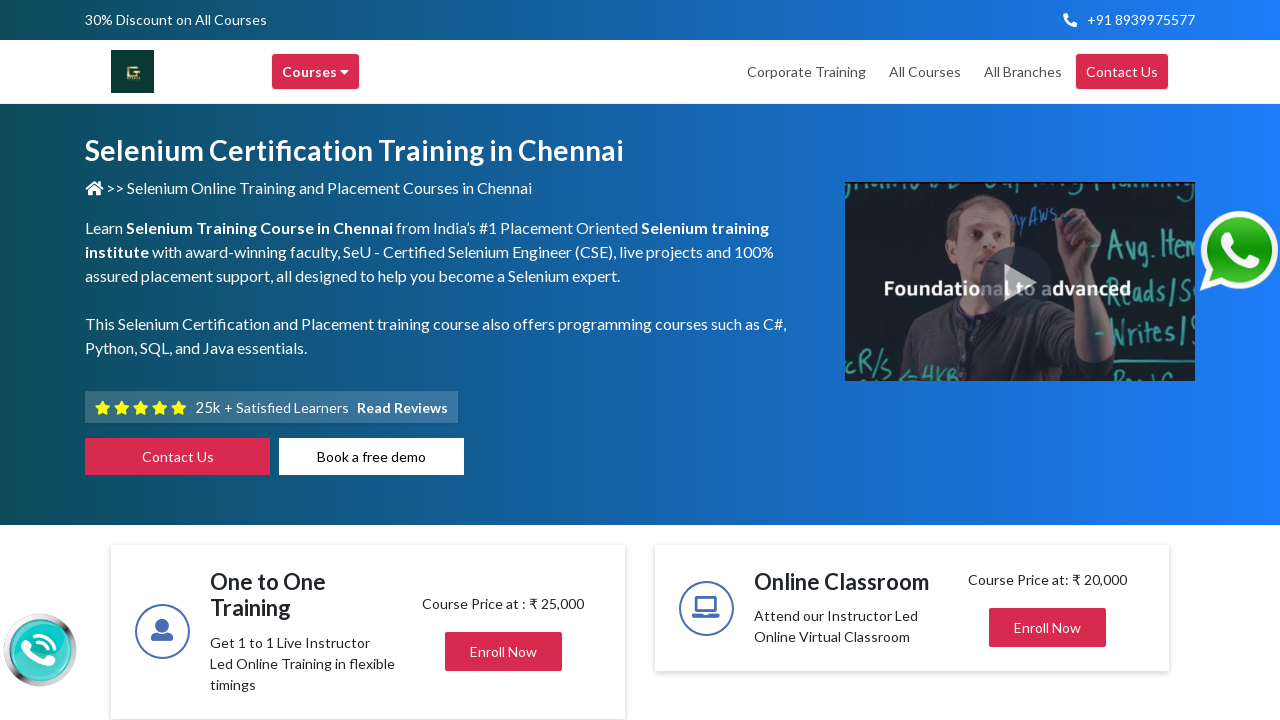

Right-clicked on the RPA link to open context menu at (594, 361) on xpath=//a[text()='RPA']
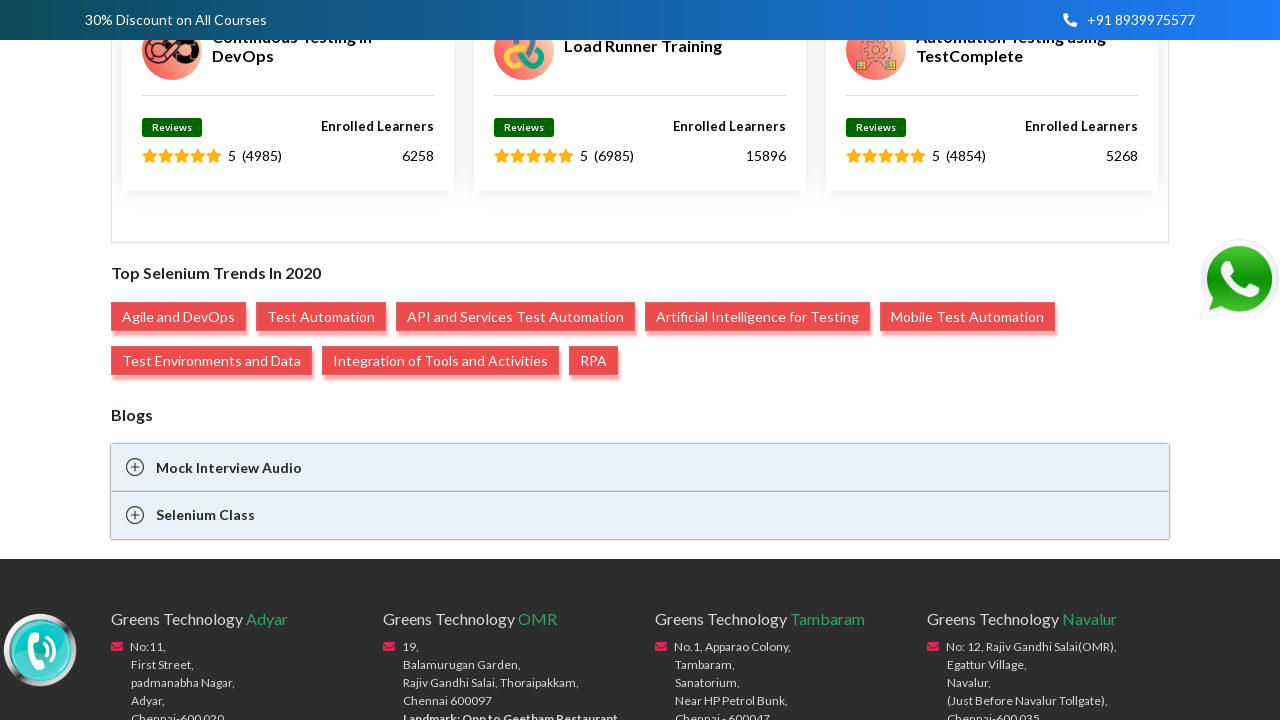

Pressed ArrowDown to navigate context menu (iteration 1/6)
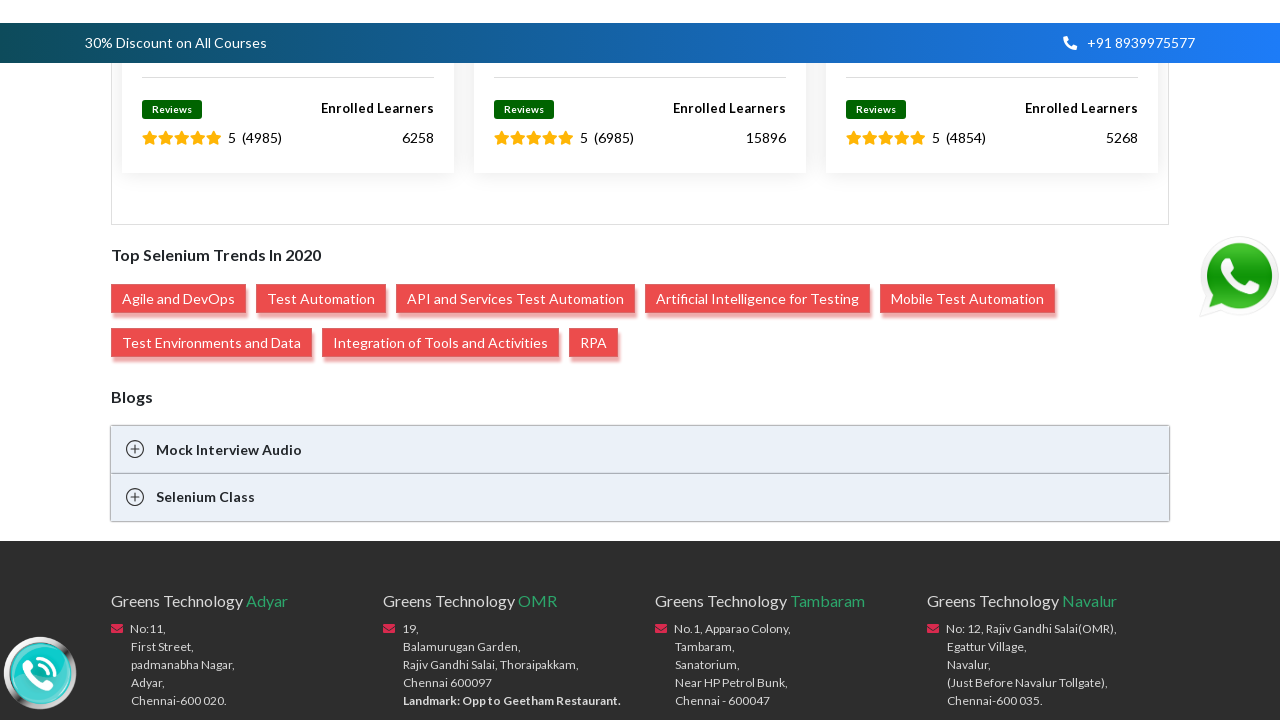

Pressed ArrowDown to navigate context menu (iteration 2/6)
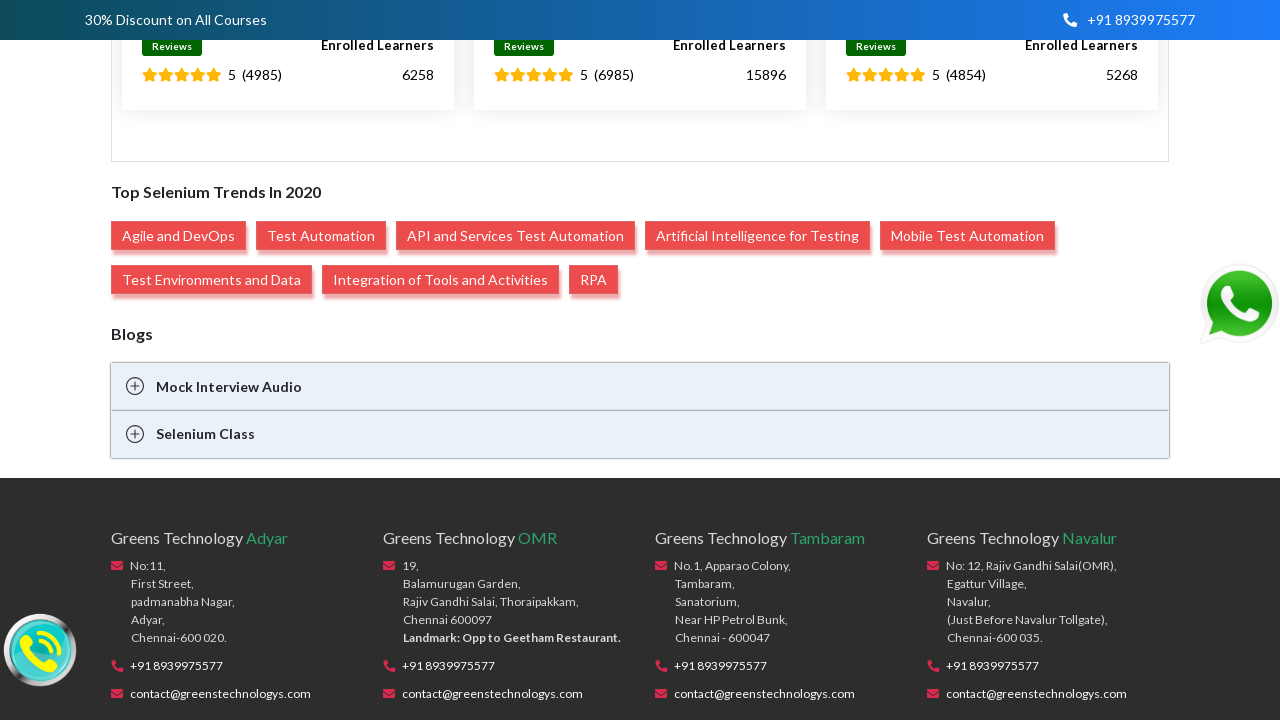

Pressed ArrowDown to navigate context menu (iteration 3/6)
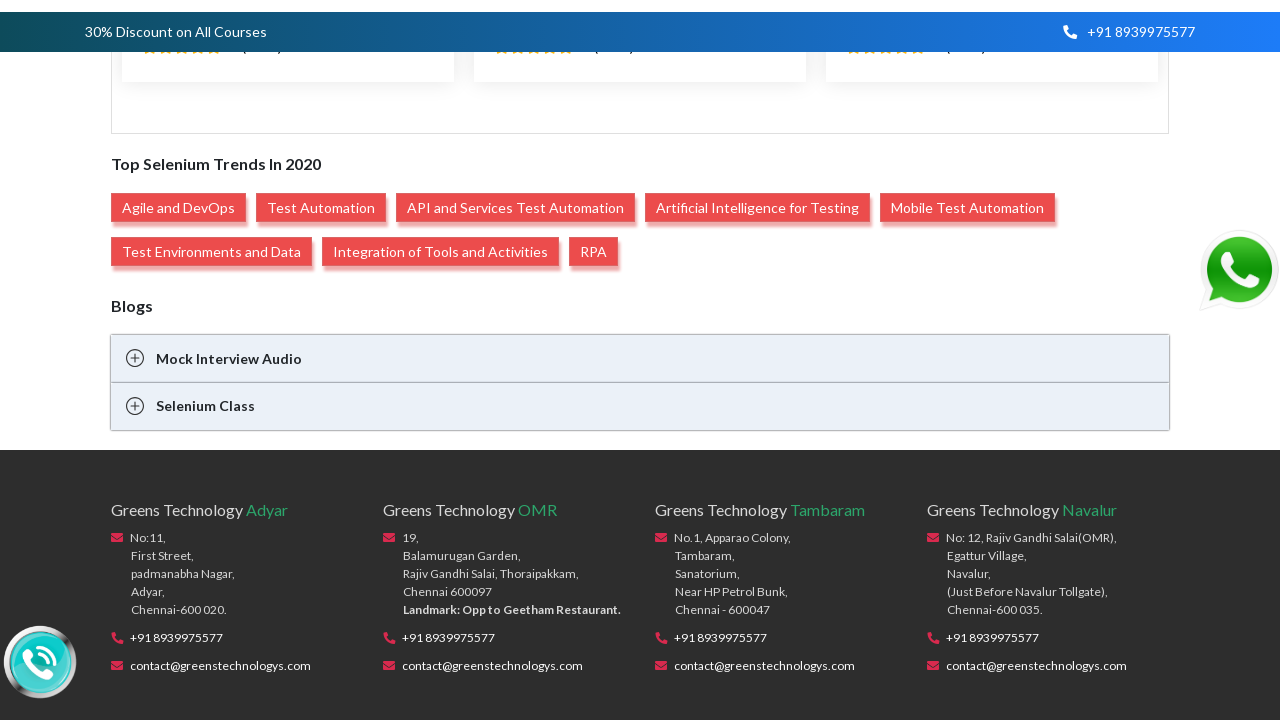

Pressed ArrowDown to navigate context menu (iteration 4/6)
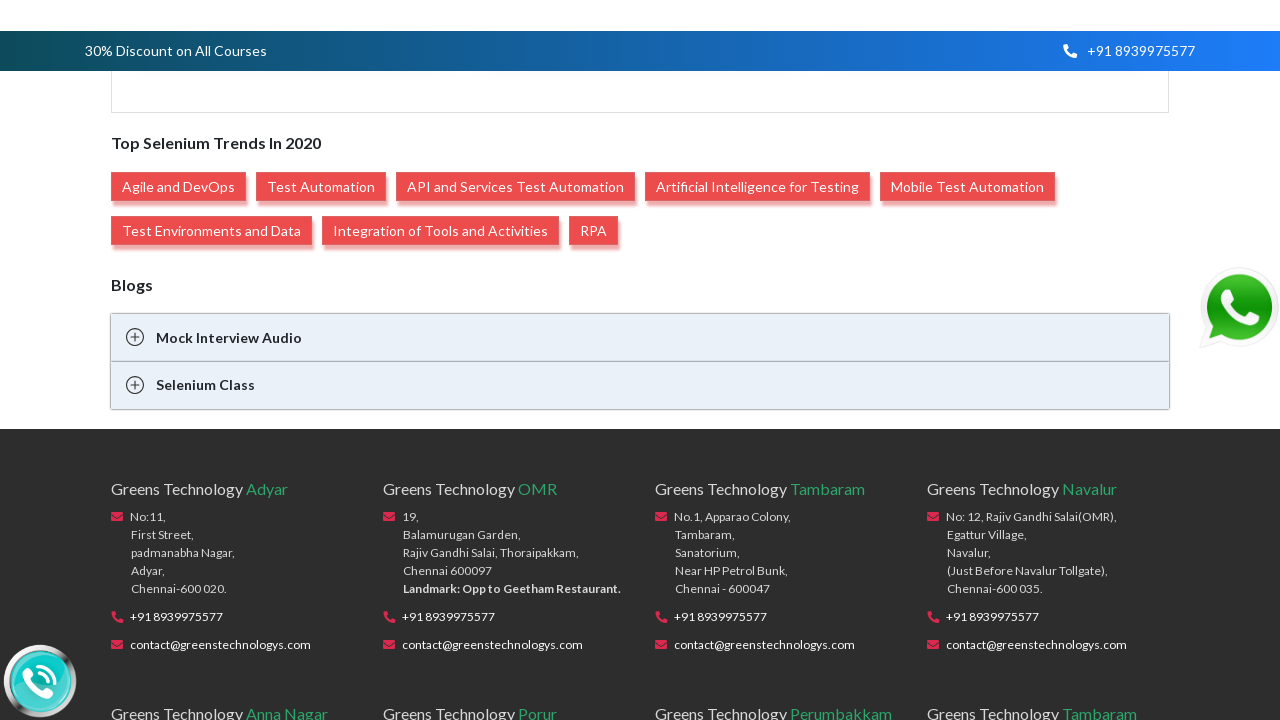

Pressed ArrowDown to navigate context menu (iteration 5/6)
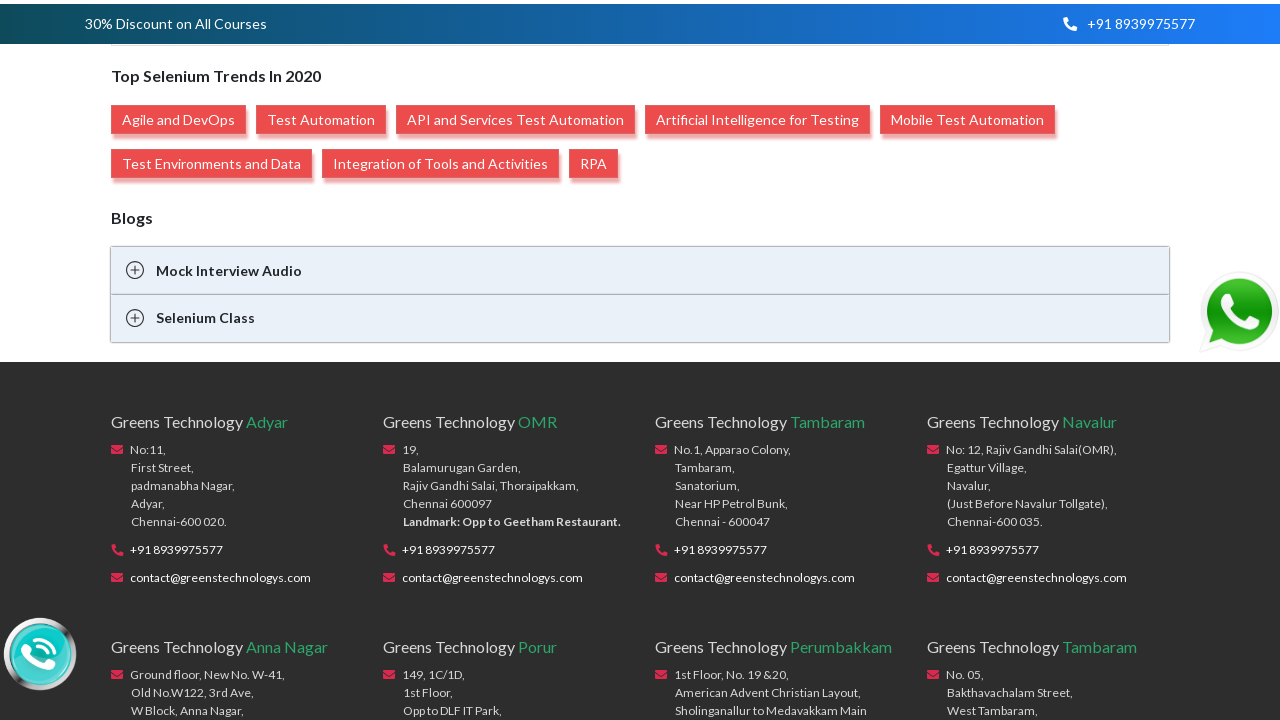

Pressed ArrowDown to navigate context menu (iteration 6/6)
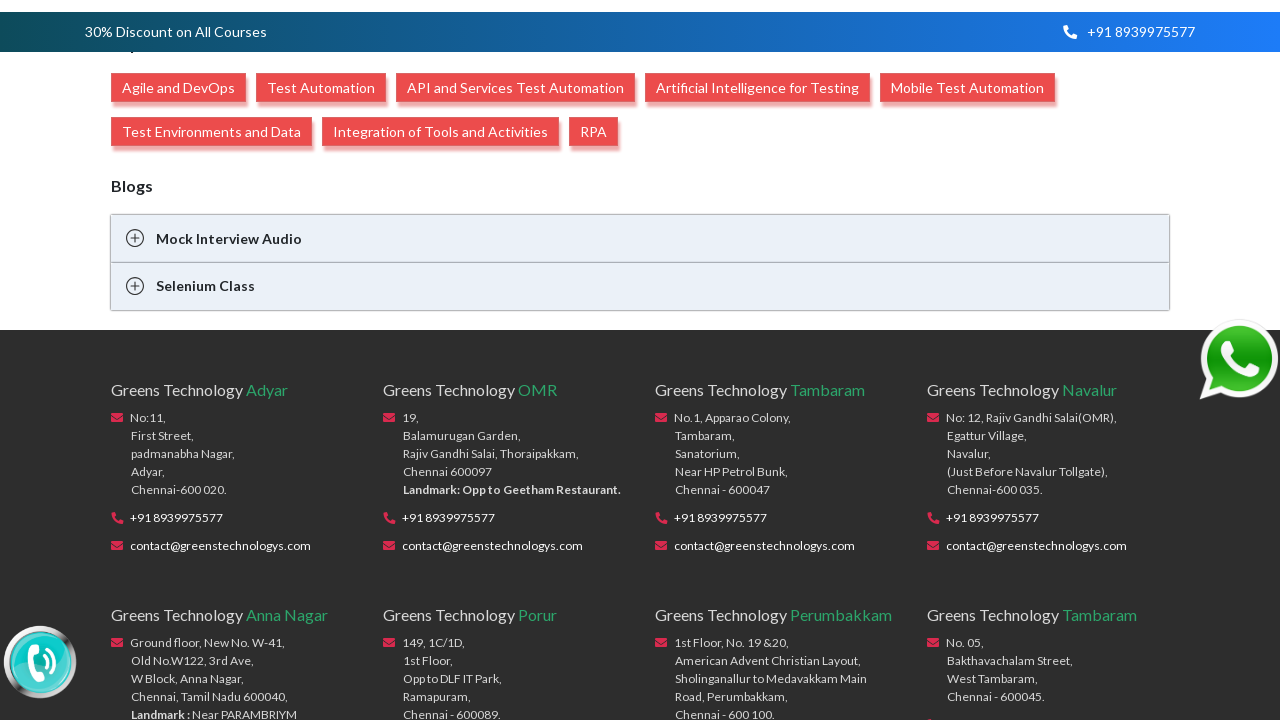

Pressed Enter to select 'Open in new window' option
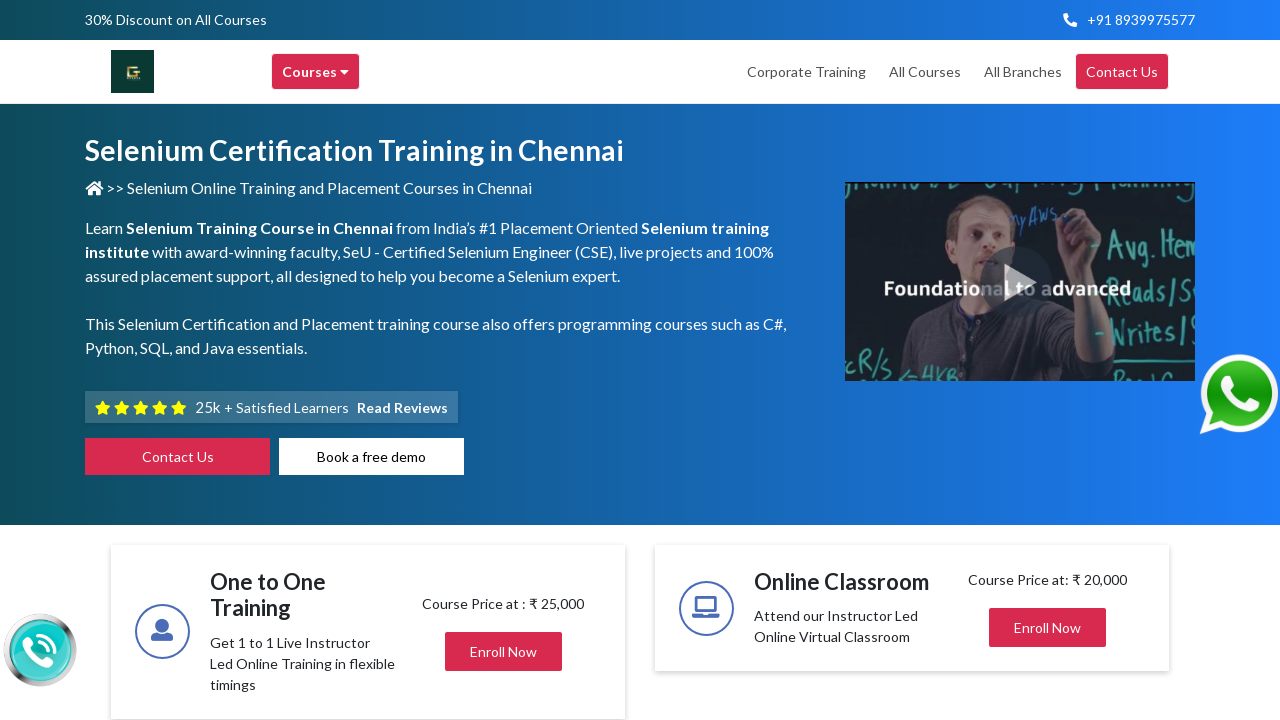

Pressed Enter again to confirm opening RPA link in new window
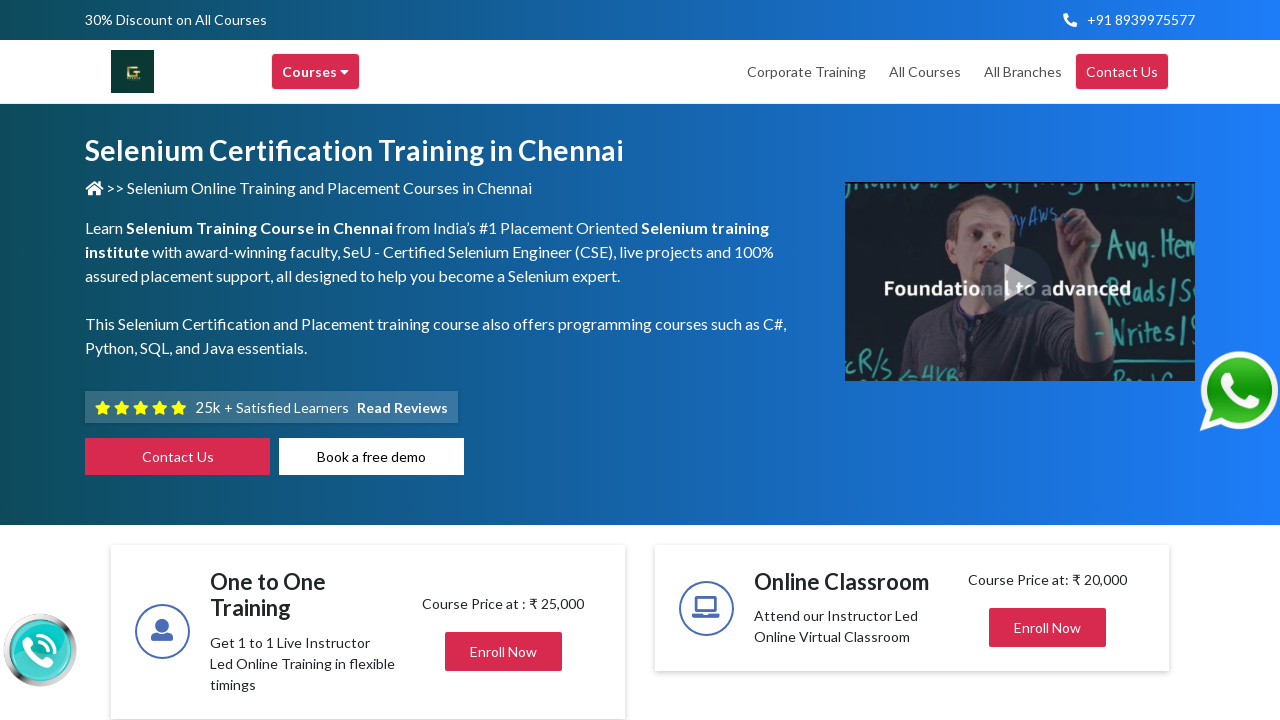

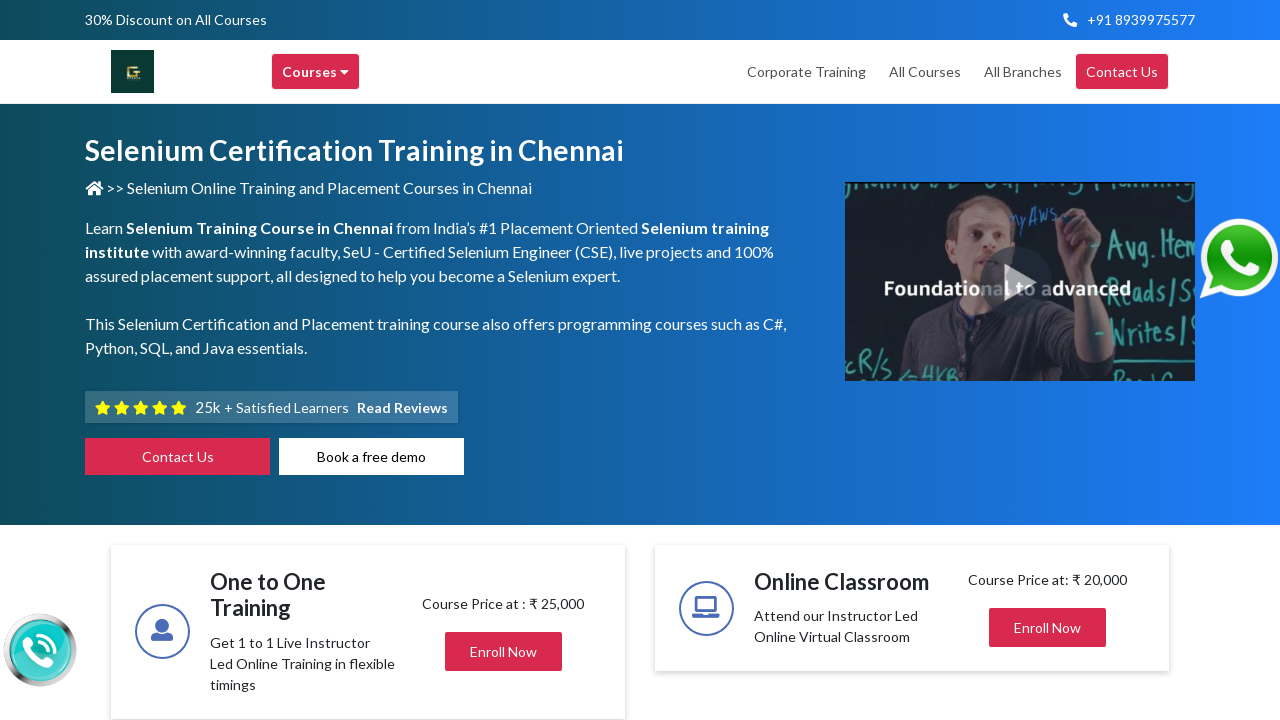